Tests scrolling functionality on a practice automation page by scrolling the main window and then scrolling within a specific table element

Starting URL: https://rahulshettyacademy.com/AutomationPractice/

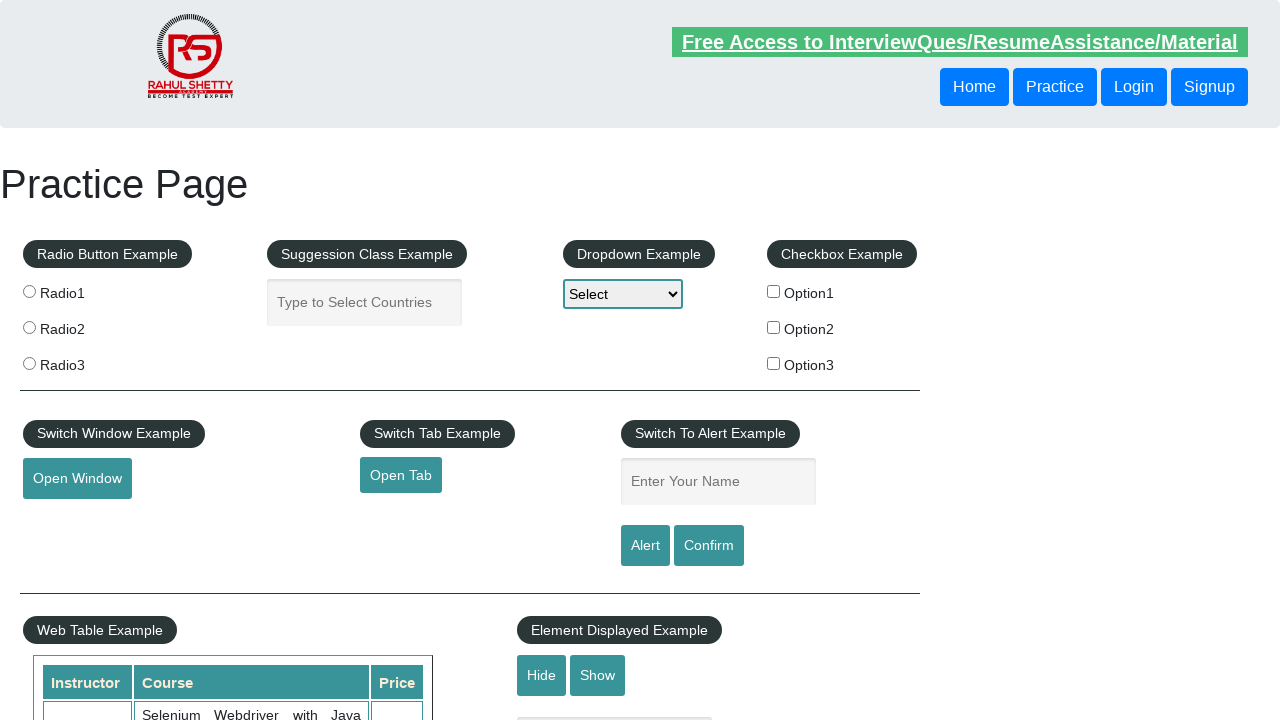

Scrolled main window down by 500 pixels
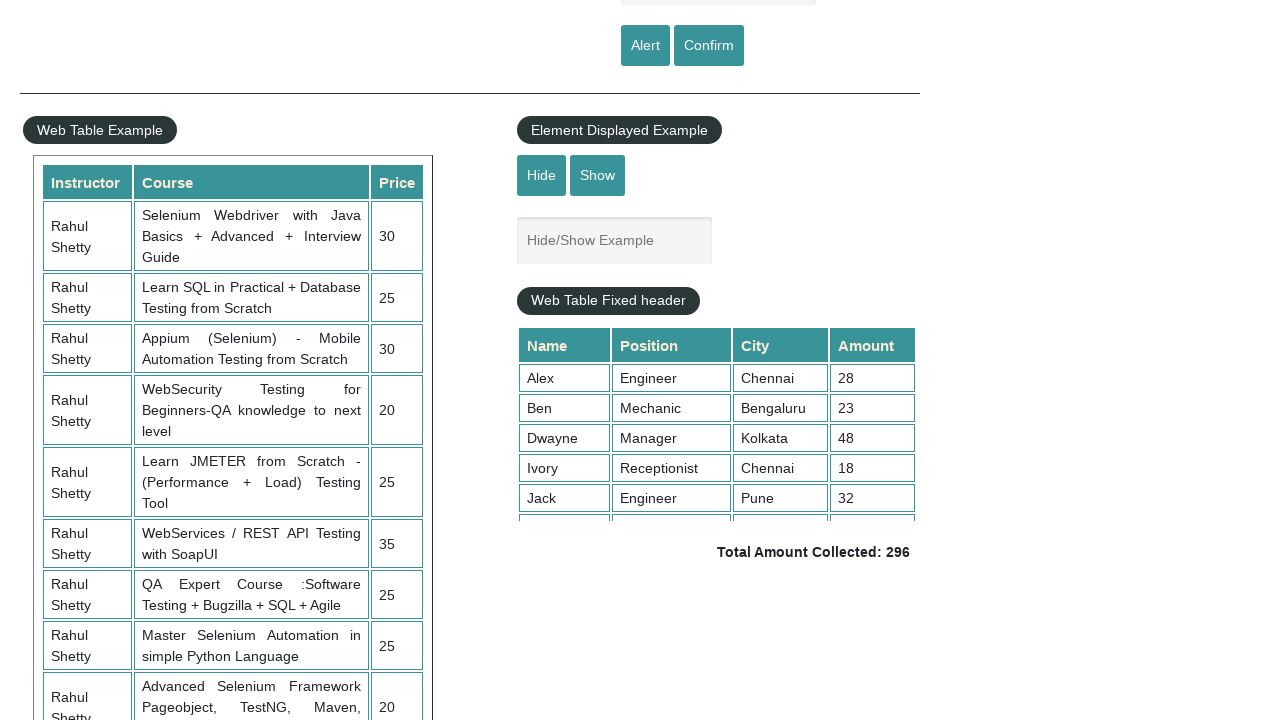

Waited 1000ms for scroll to complete
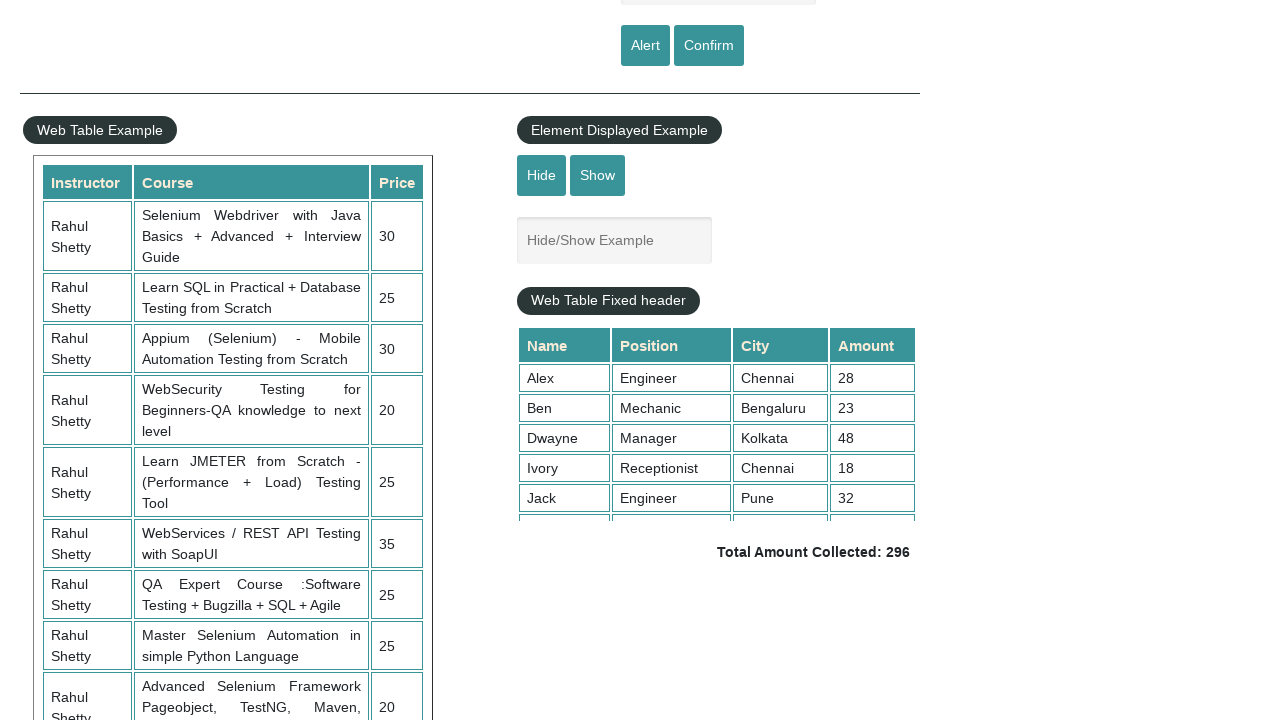

Scrolled within the fixed header table element by 5000 pixels
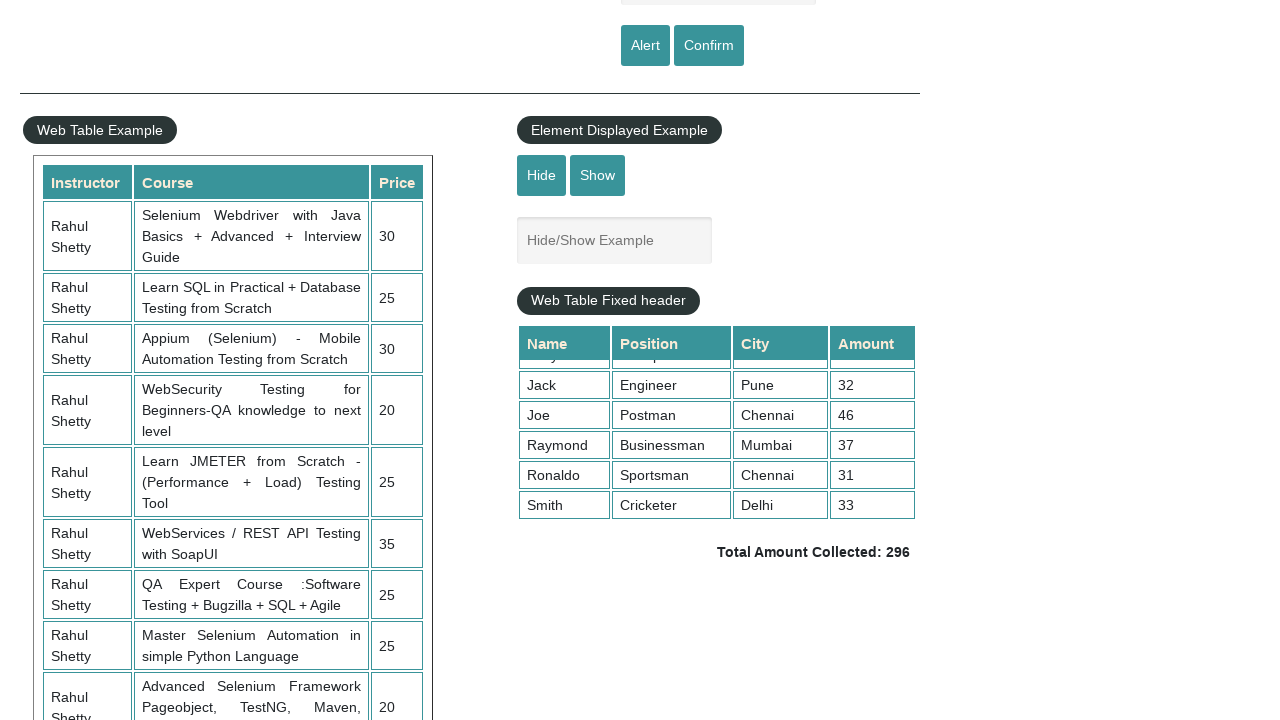

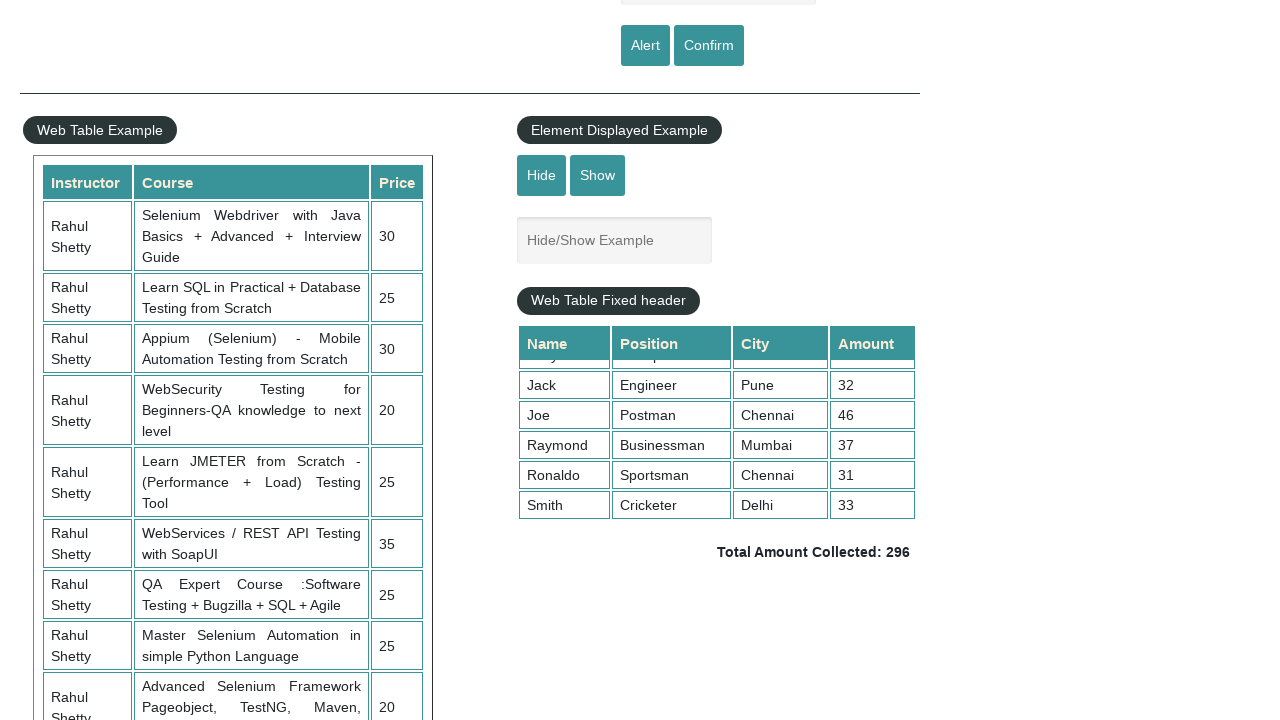